Tests user registration functionality by filling out the signup form with generated user data (first name, last name, email, password) and verifying the welcome message is displayed after successful registration.

Starting URL: https://todo.qacart.com/signup

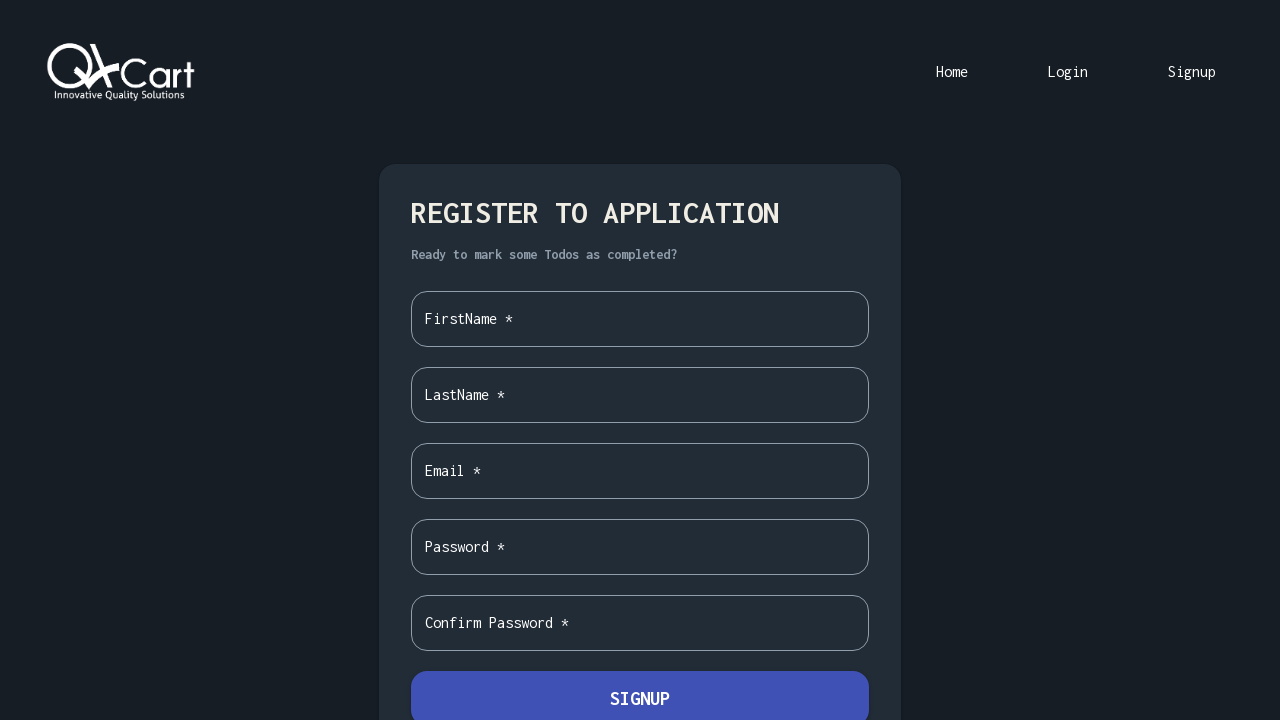

Filled first name field with 'Marcus' on [data-testid='first-name']
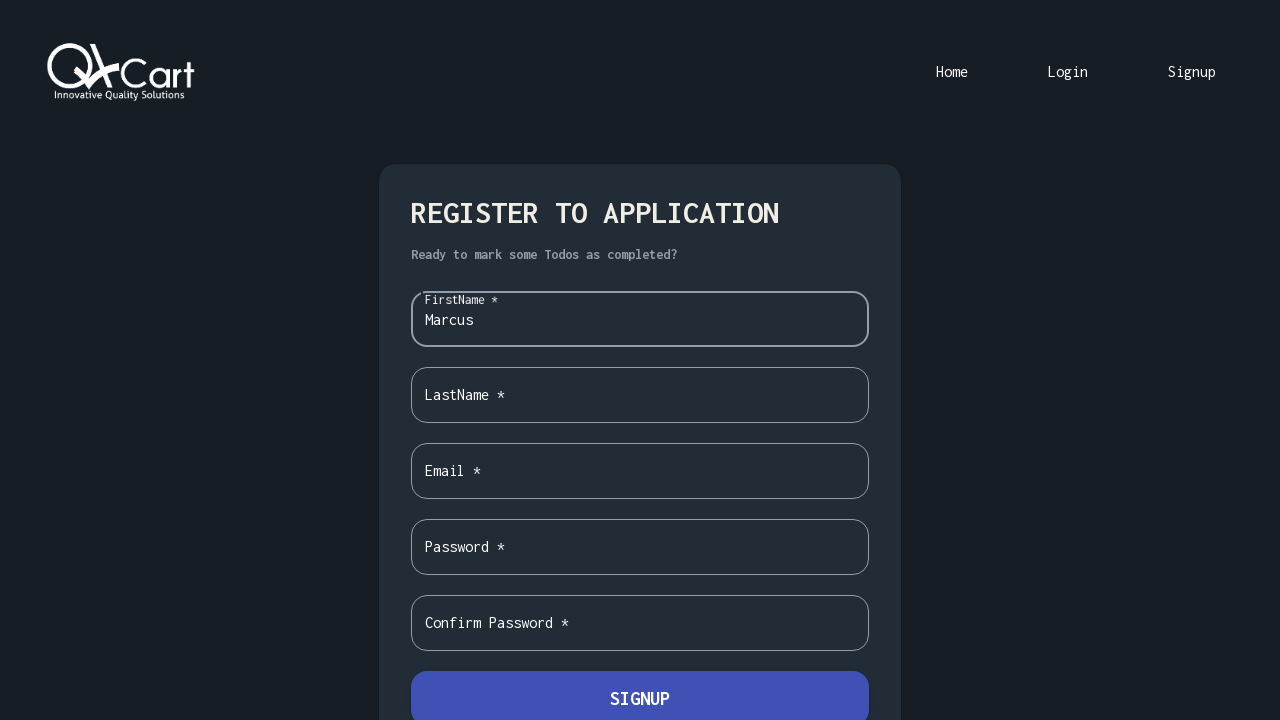

Filled last name field with 'Thompson' on [data-testid='last-name']
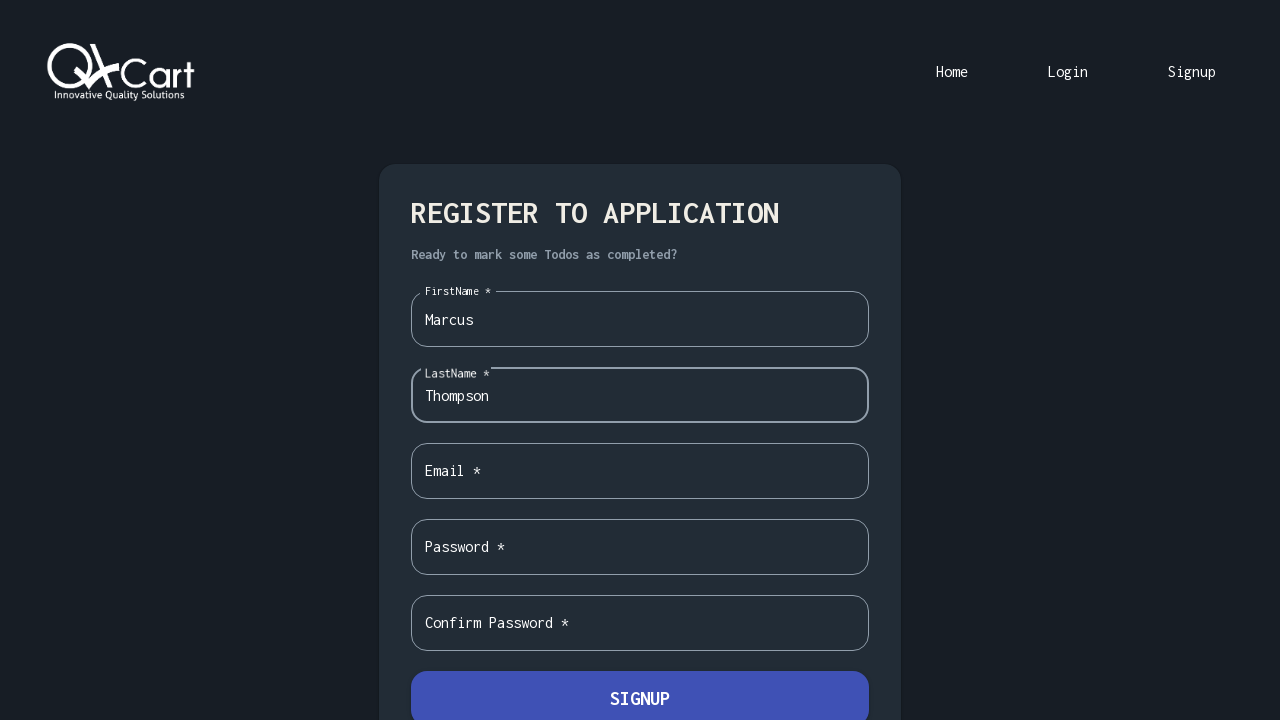

Filled email field with 'marcus.thompson451@email.com' on [data-testid='email']
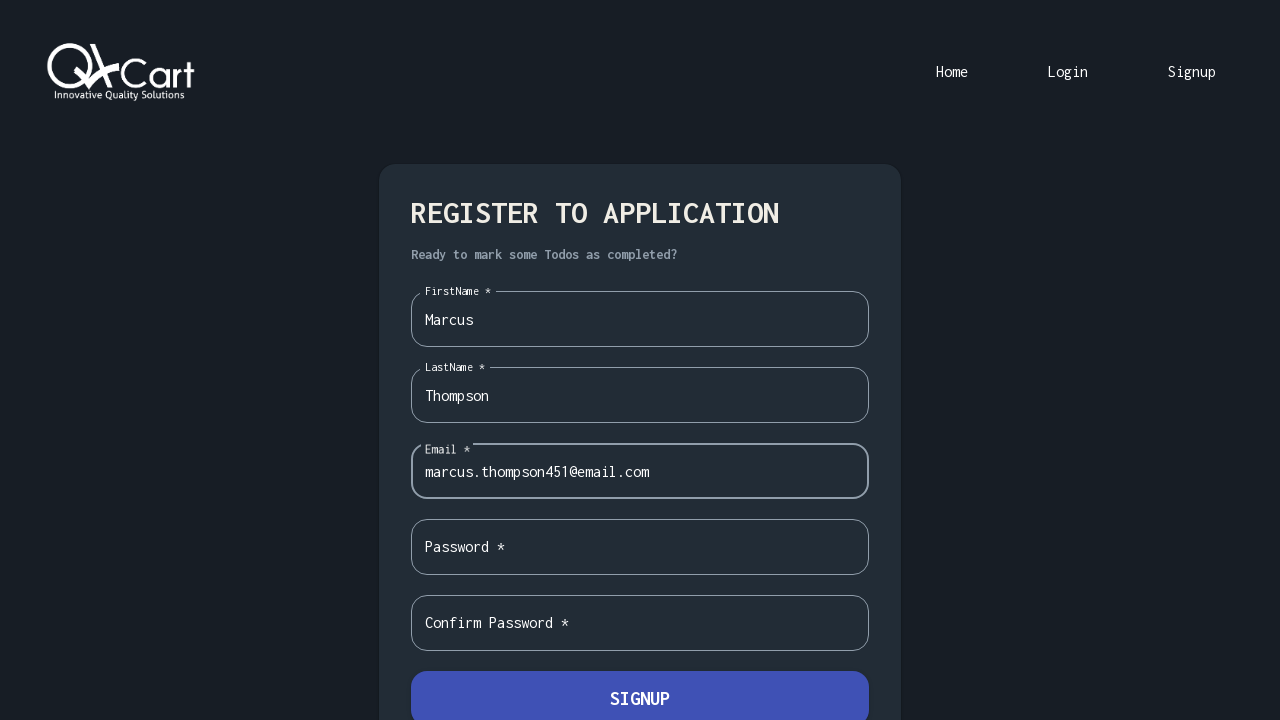

Filled password field with 'Test123!' on [data-testid='password']
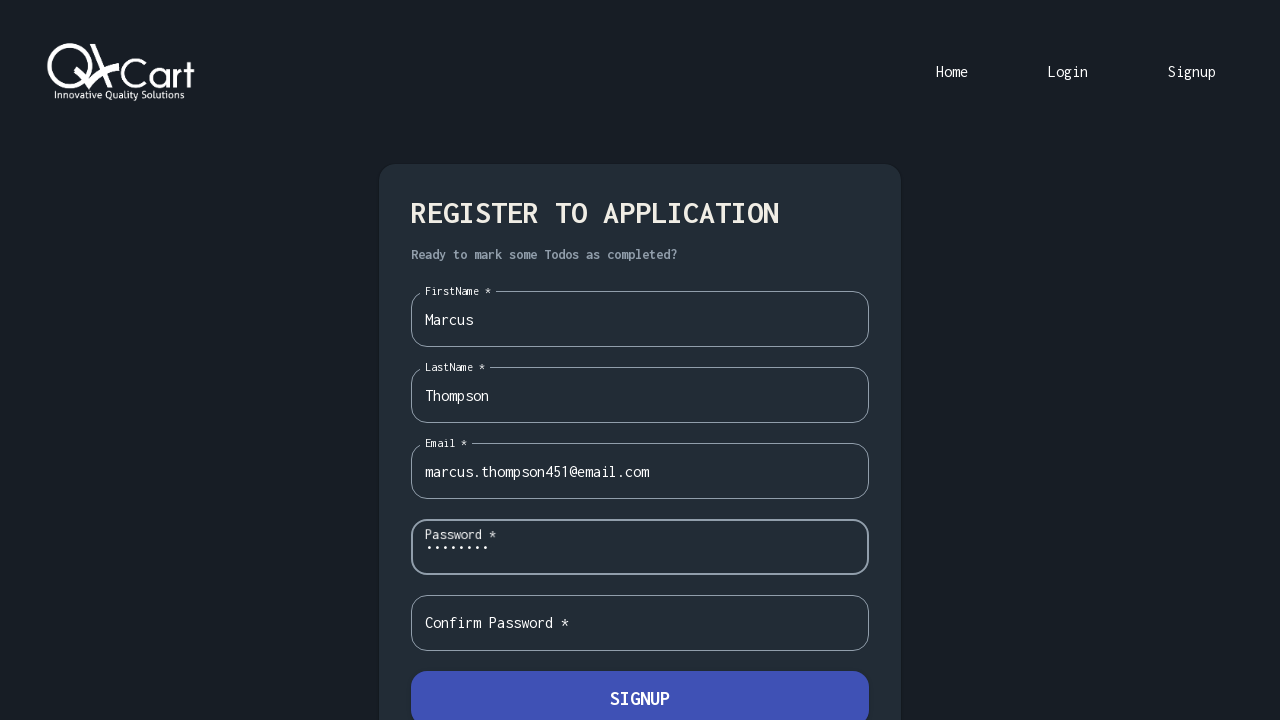

Filled confirm password field with 'Test123!' on [data-testid='confirm-password']
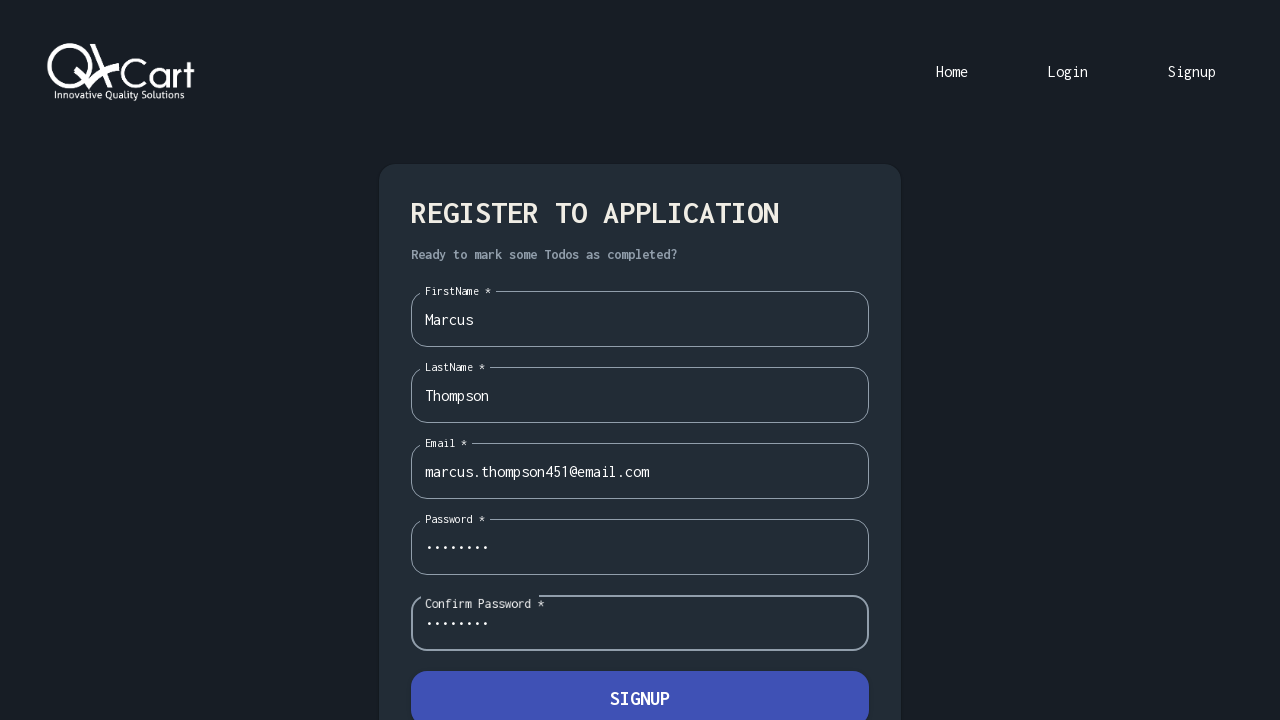

Clicked submit button to register at (640, 693) on [data-testid='submit']
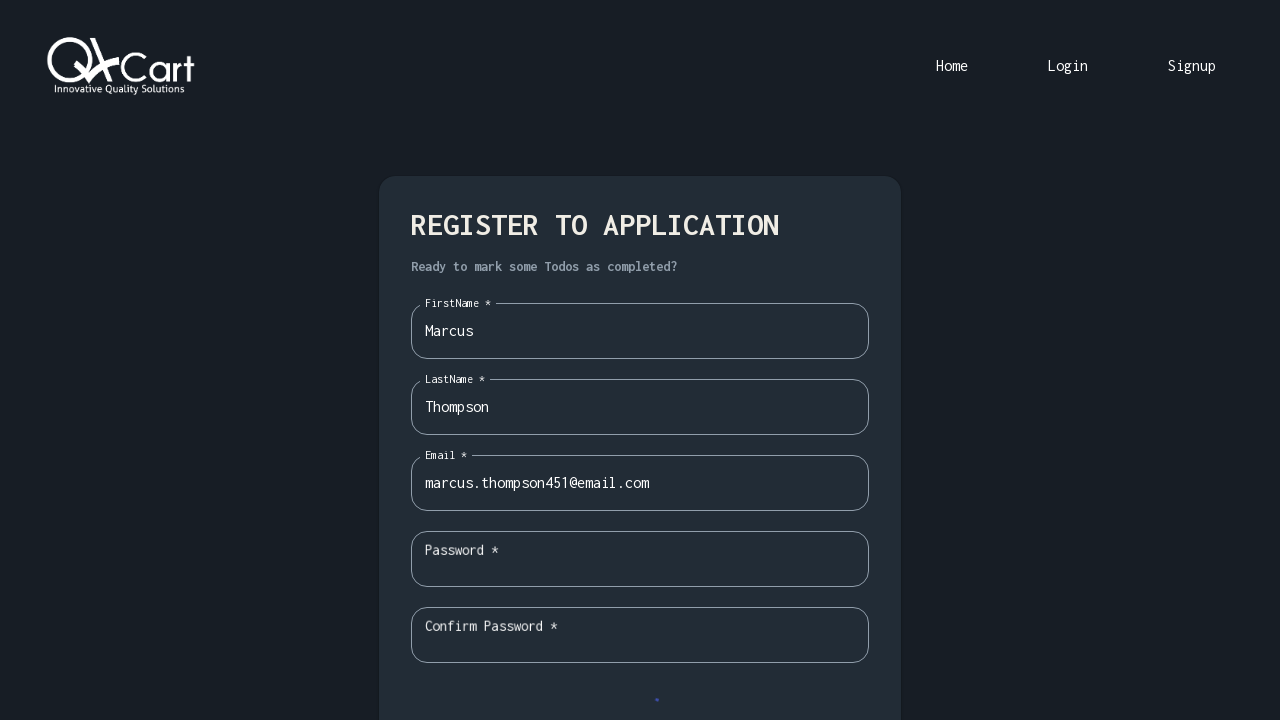

Welcome message element loaded
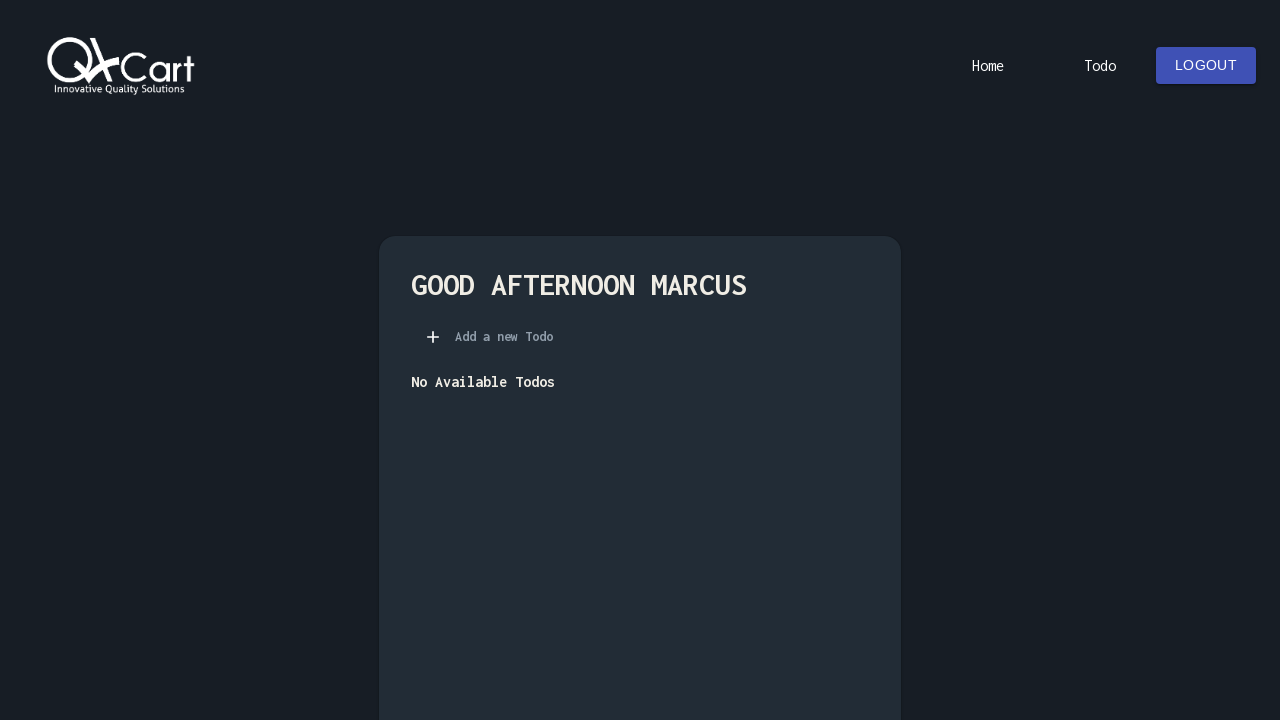

Verified welcome message is visible - registration successful
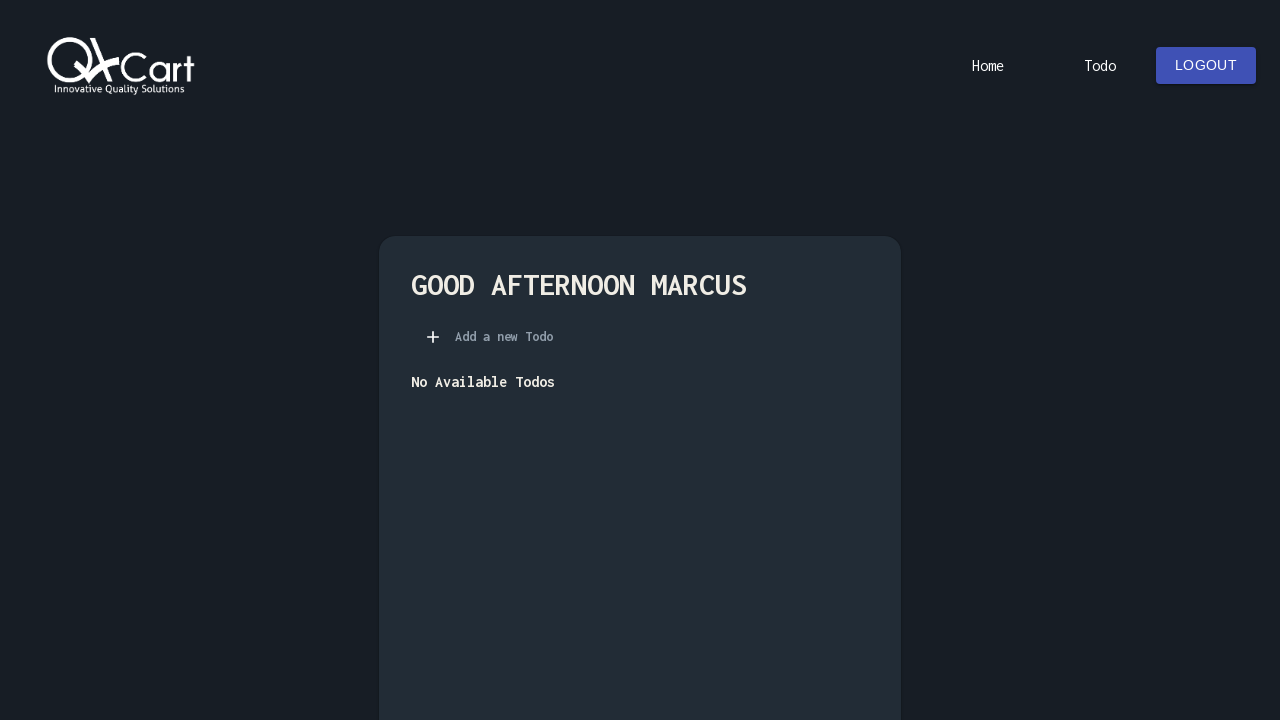

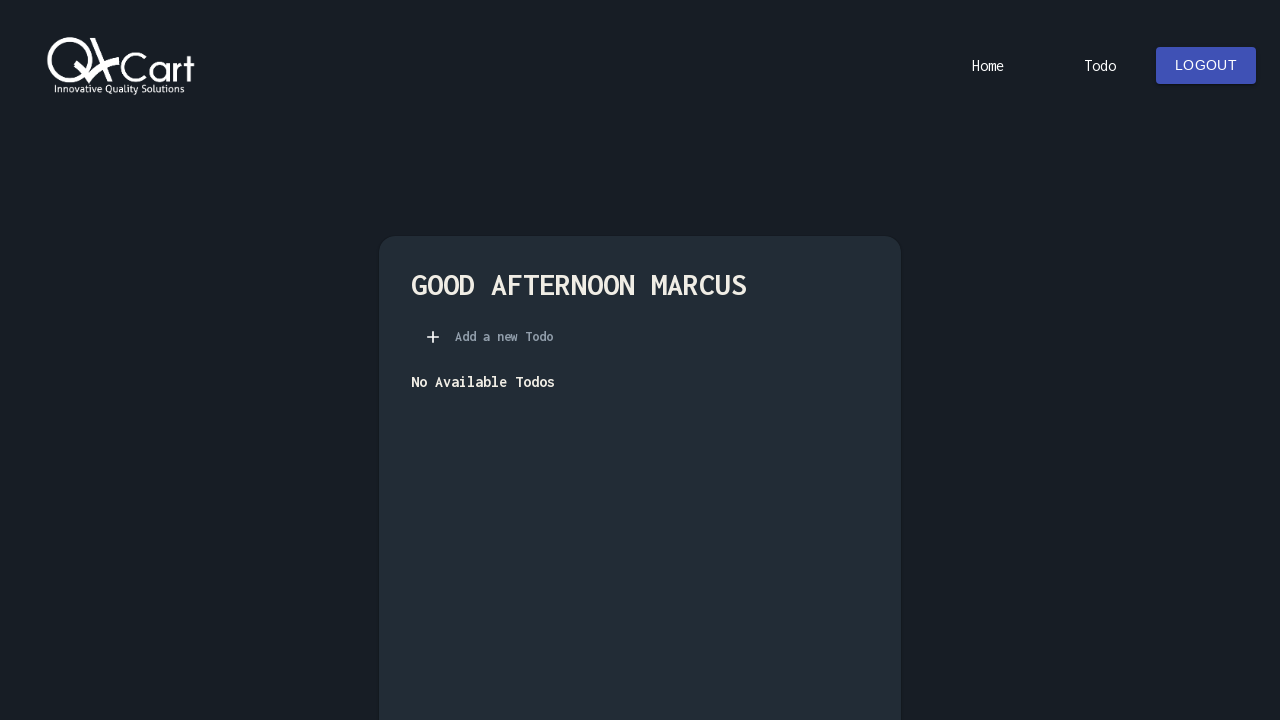